Tests tooltip functionality by hovering over an age input field and verifying the tooltip text appears

Starting URL: https://jqueryui.com/resources/demos/tooltip/default.html

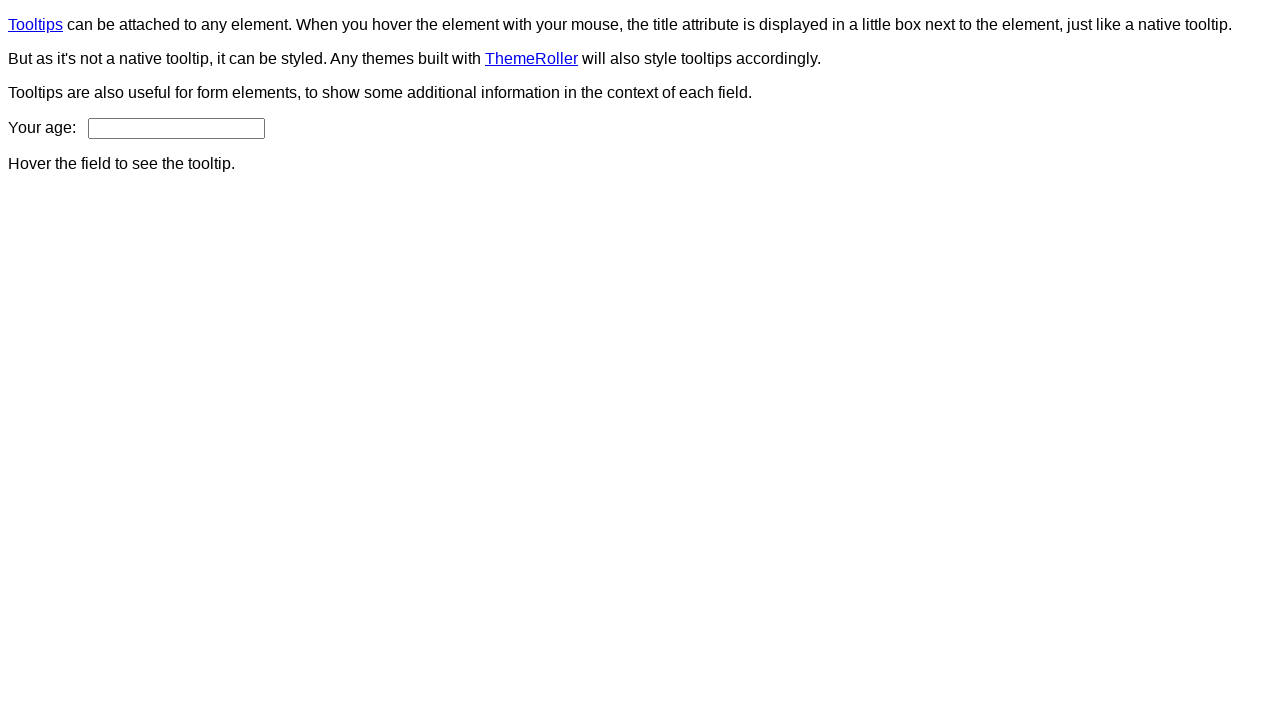

Waited for age input field to be visible
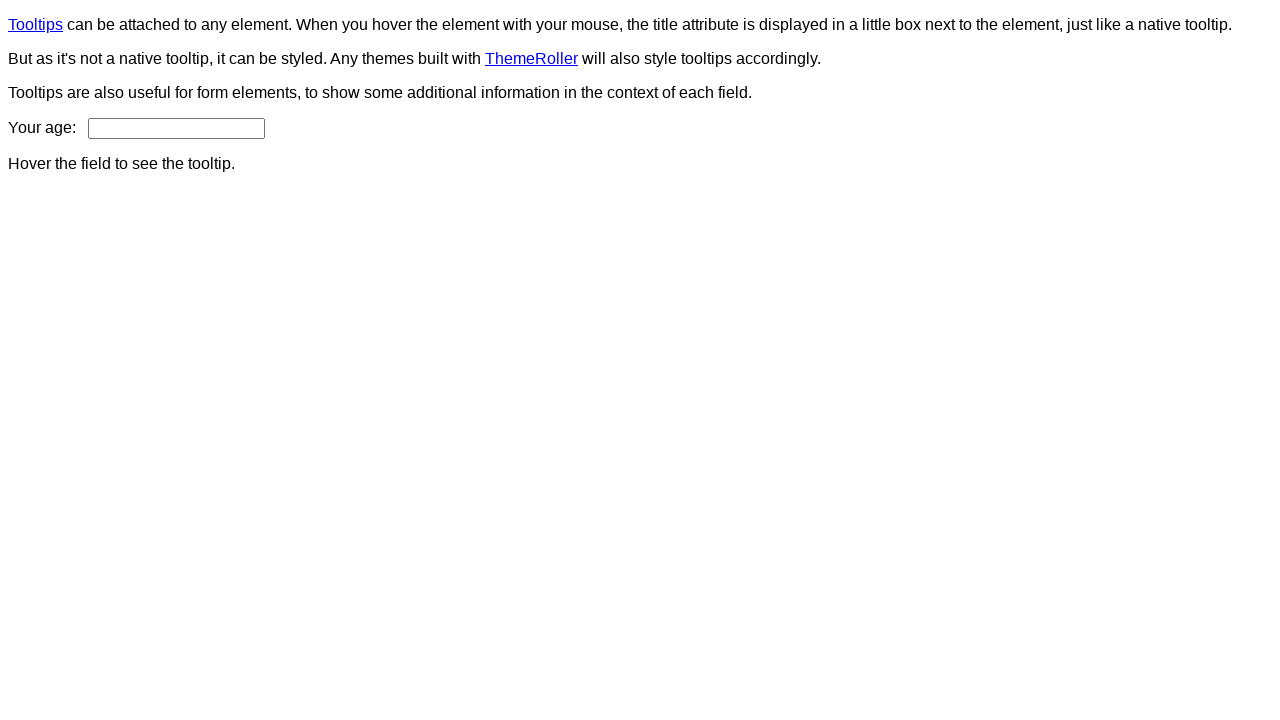

Hovered over the age input field at (176, 128) on #age
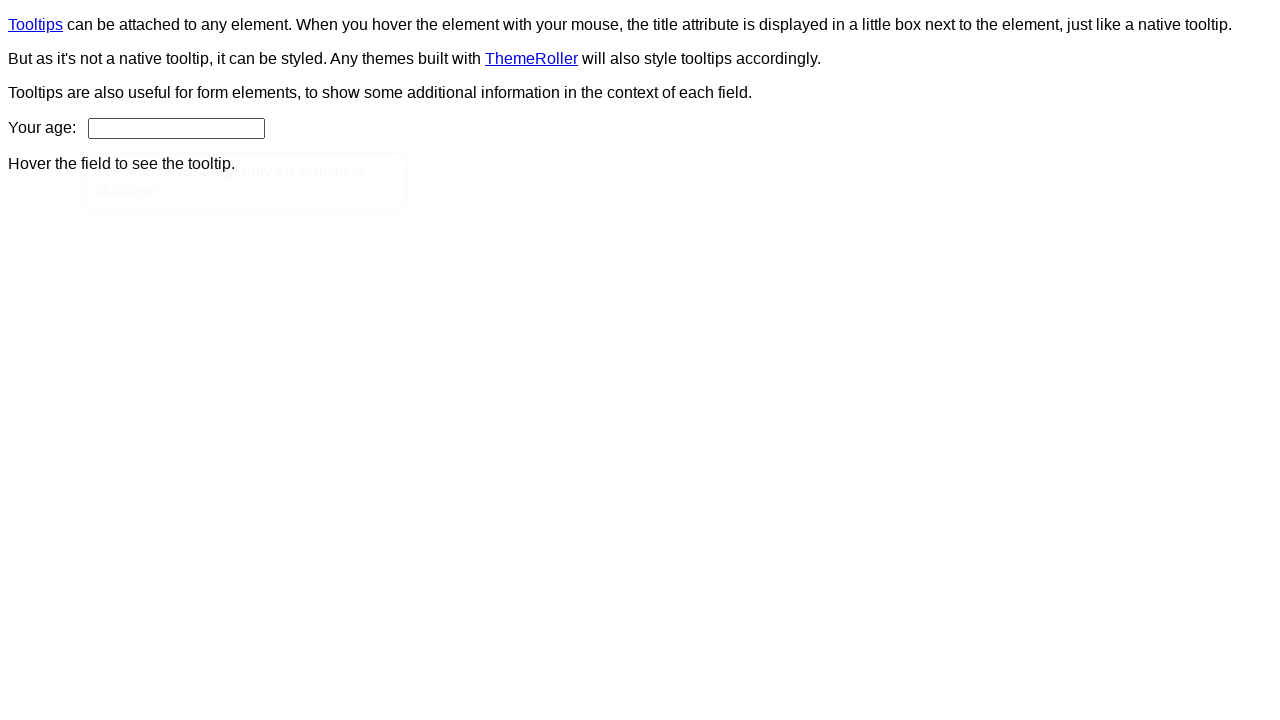

Tooltip appeared after hovering
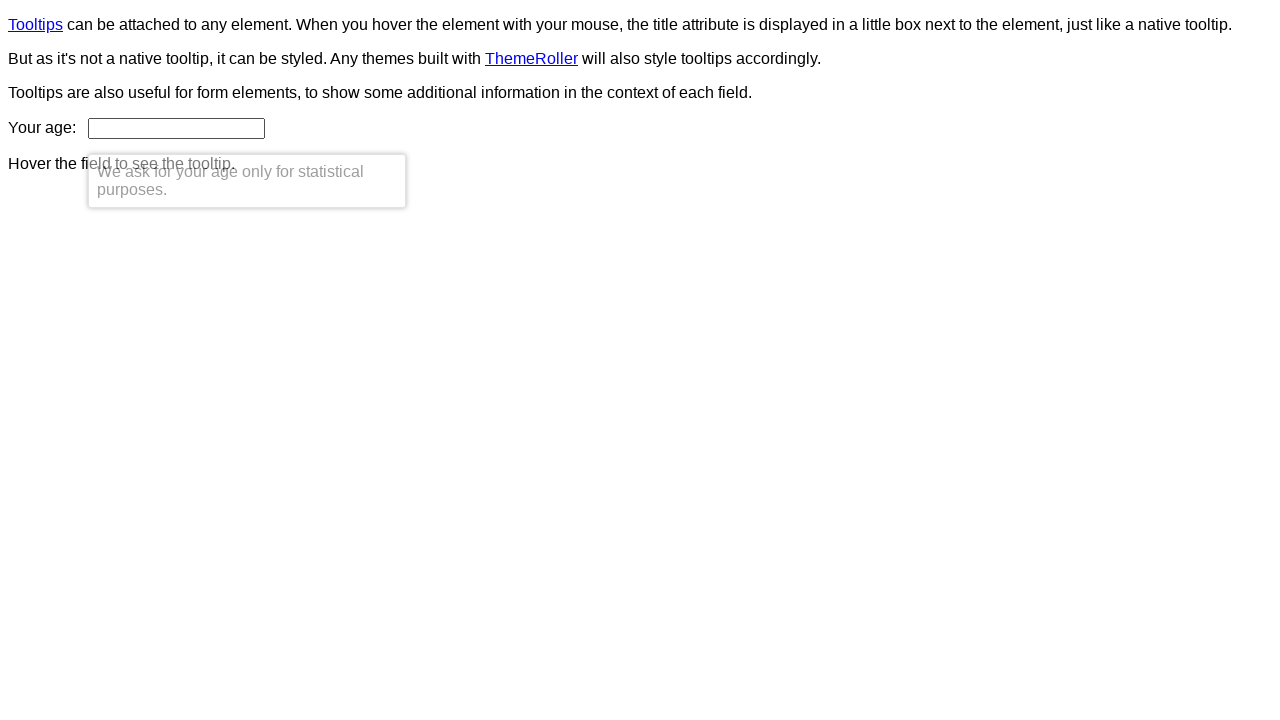

Verified tooltip text matches expected message
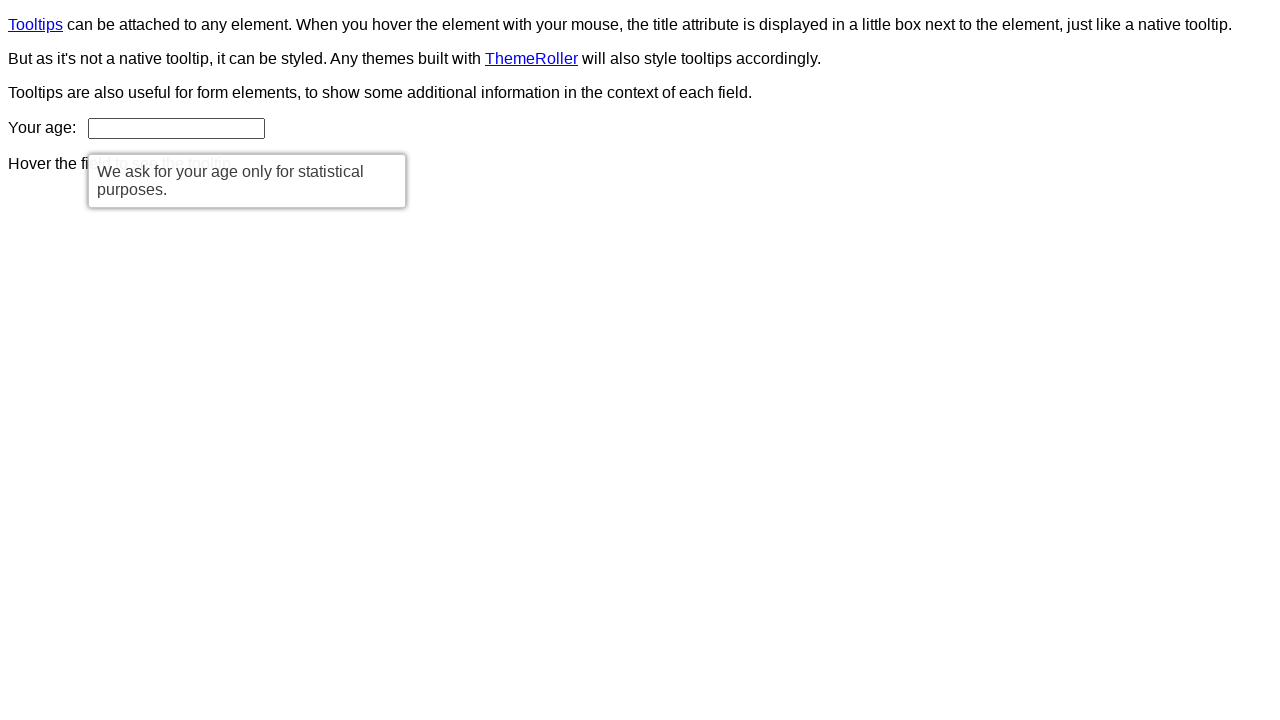

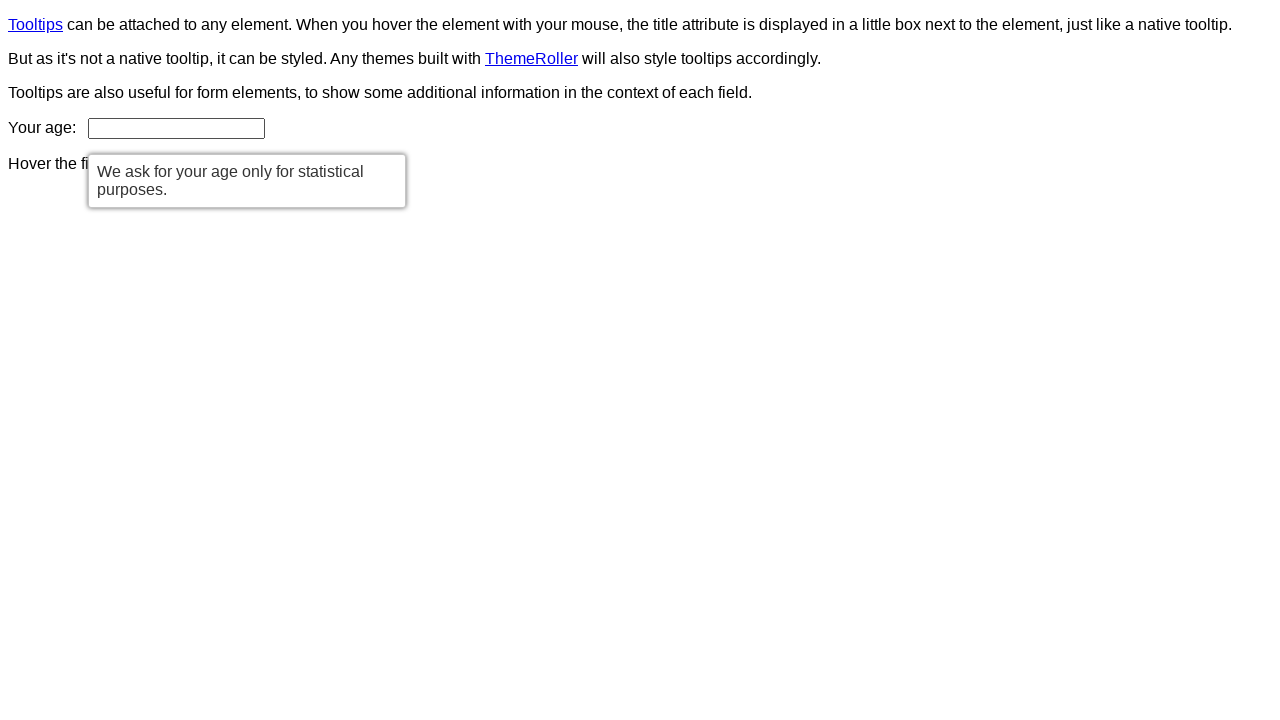